Tests various page scrolling actions including page up/down, scrolling to specific elements, and page refresh functionality

Starting URL: https://naveenautomationlabs.com/opencart/index.php?route=account/register

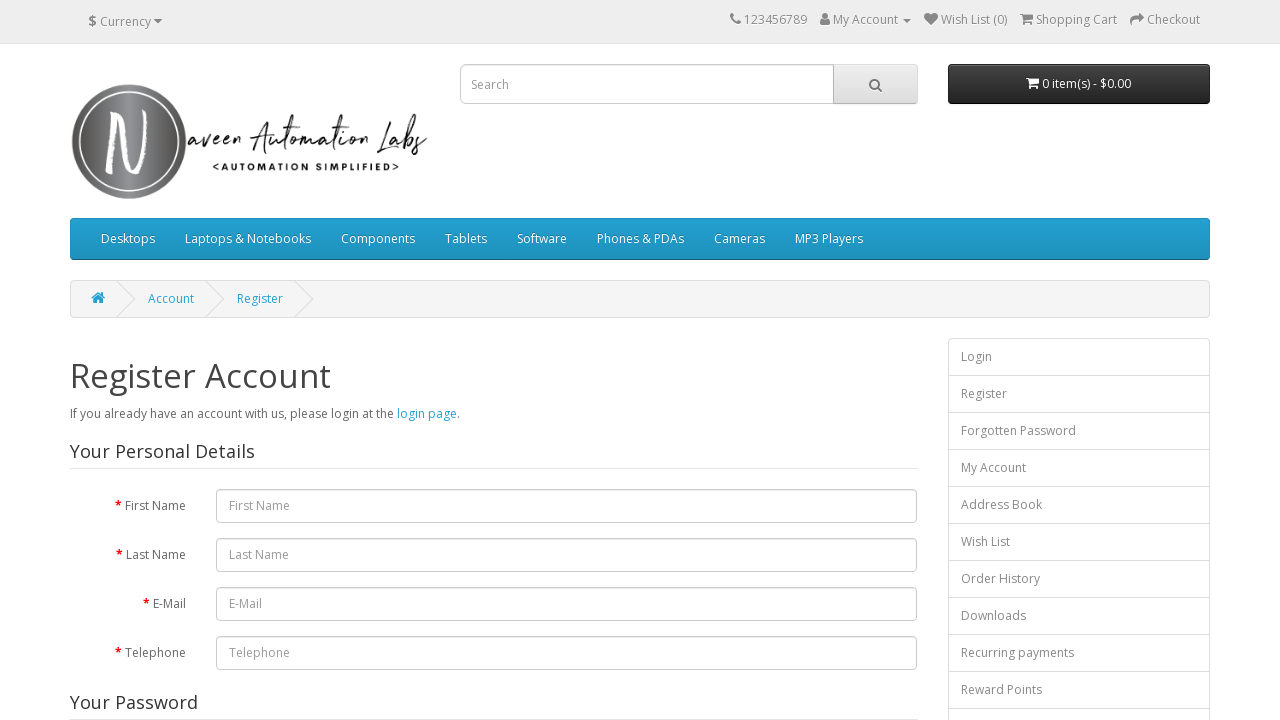

Pressed PageDown to scroll down the page
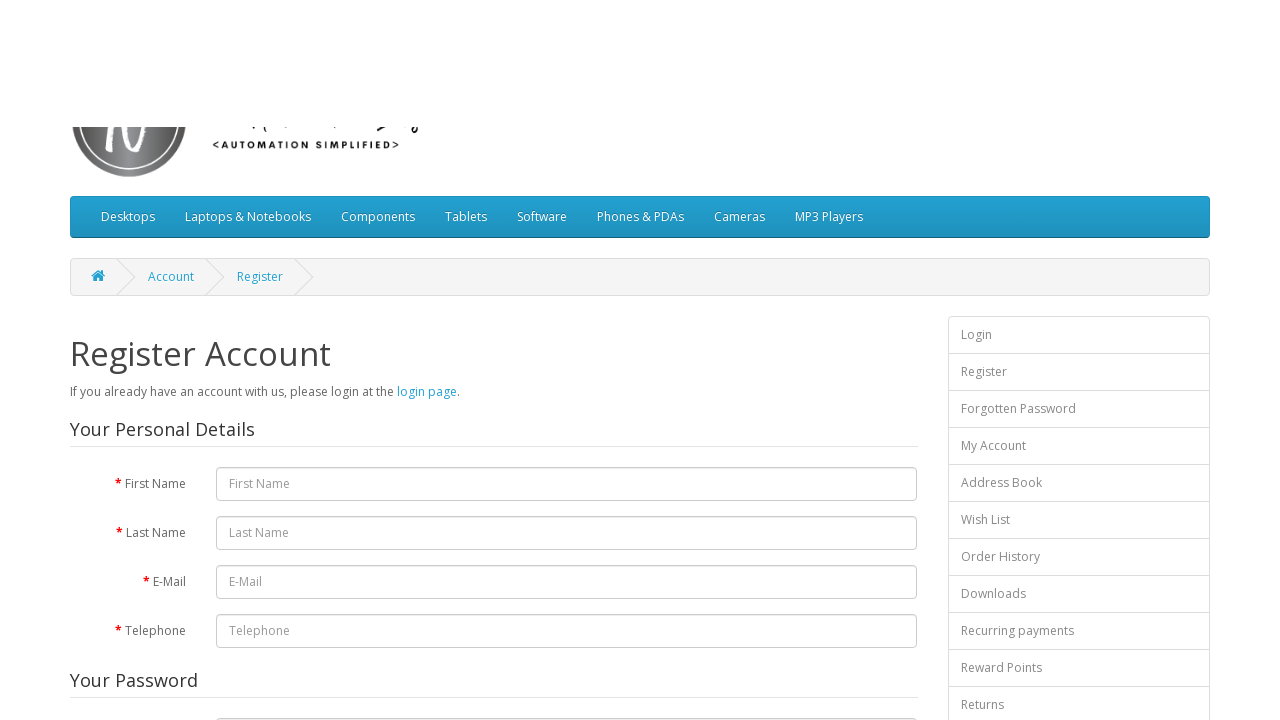

Waited 1 second for page scroll animation
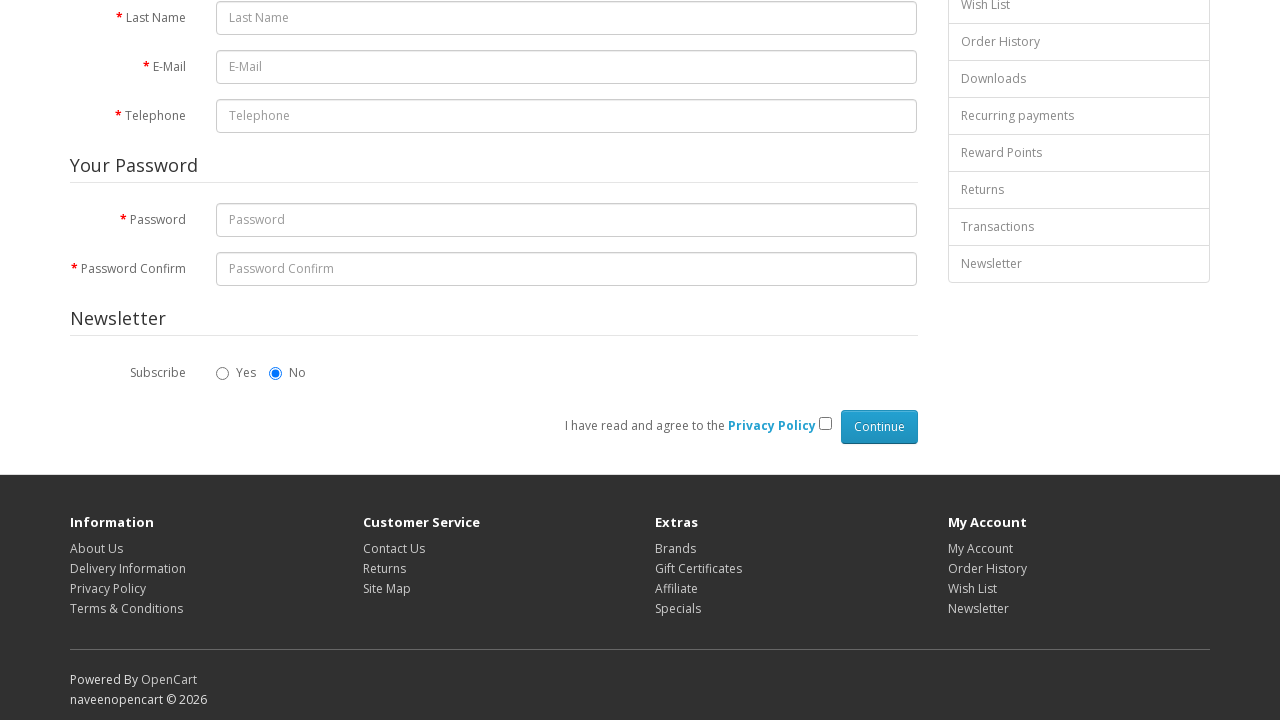

Pressed PageUp to scroll up the page
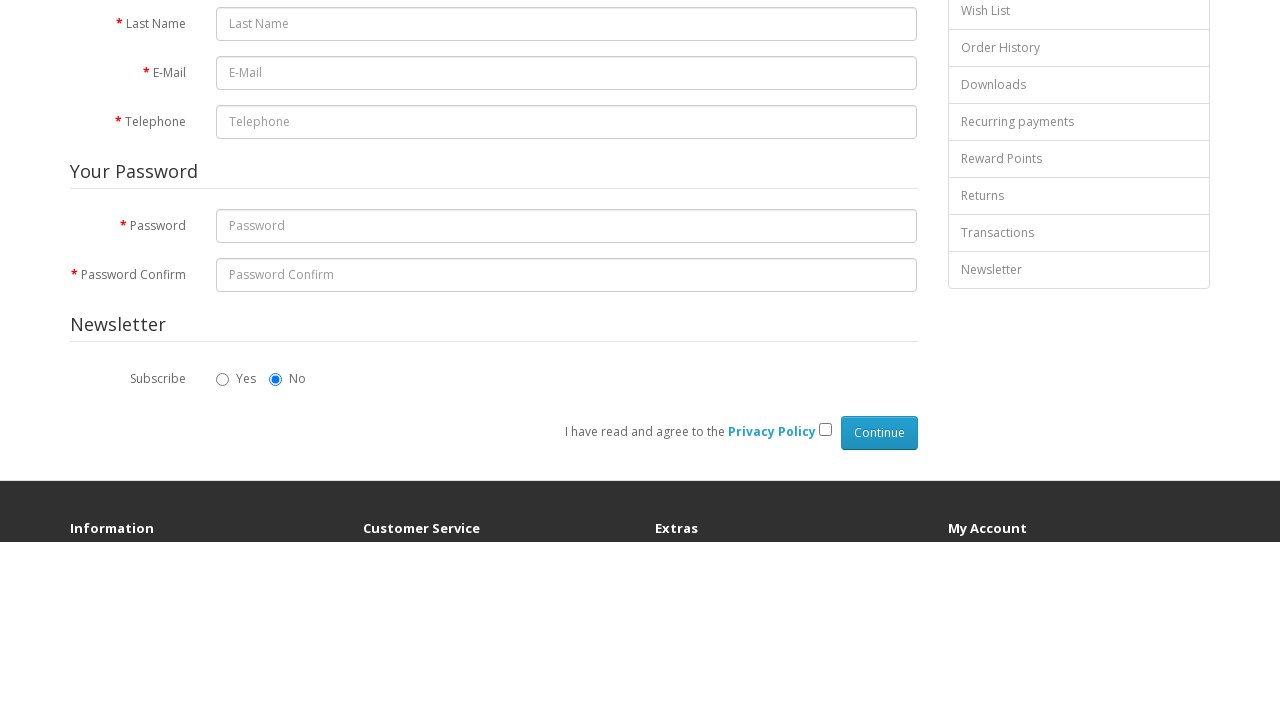

Waited 1 second for page scroll animation
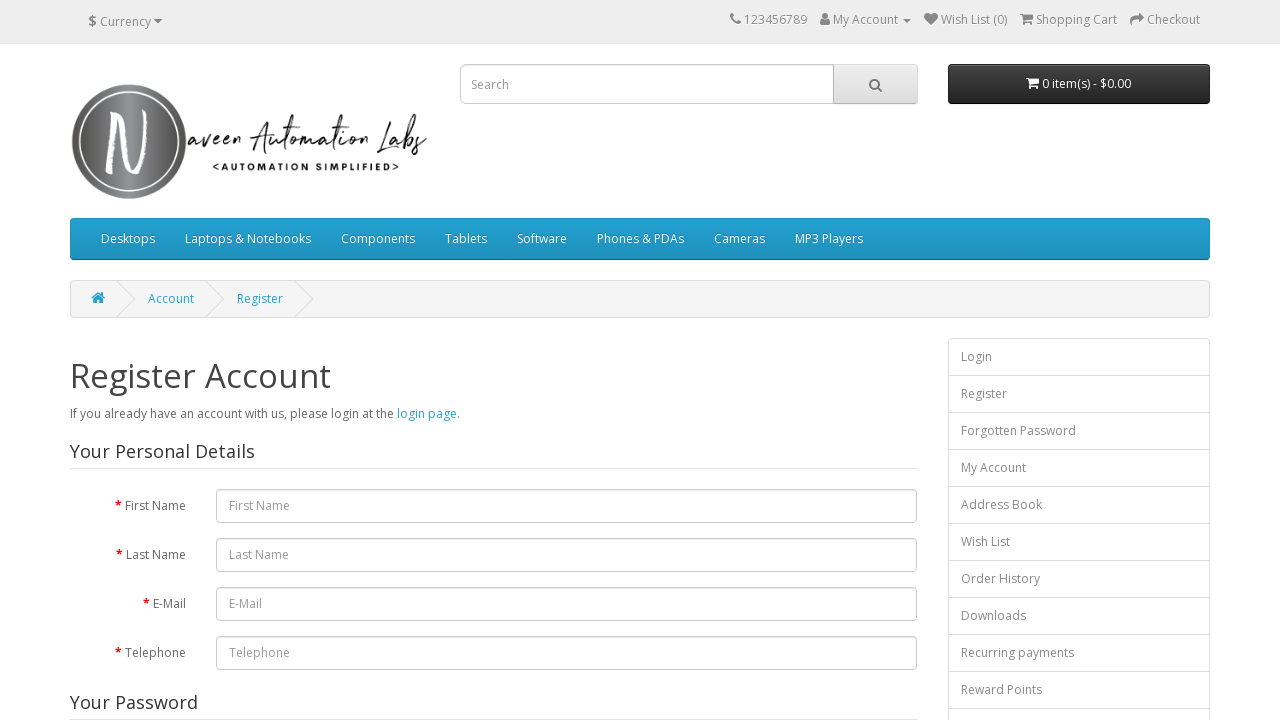

Pressed Control+End to scroll to bottom of page
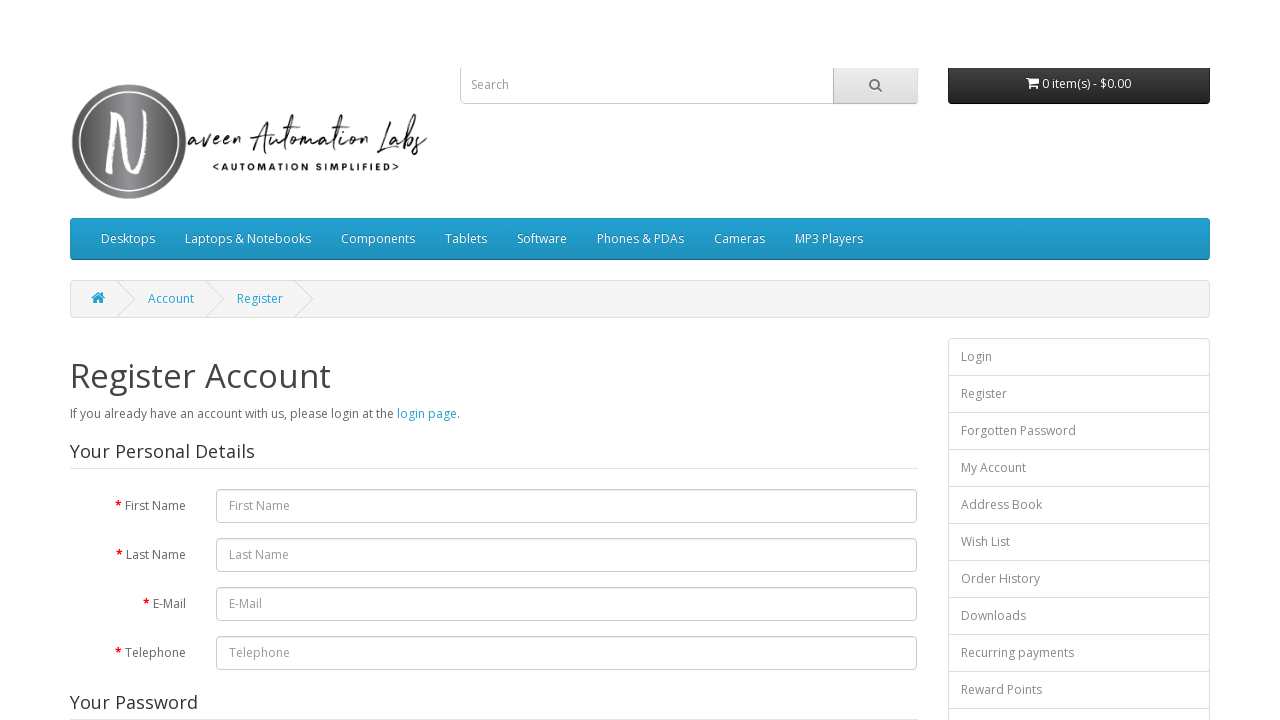

Waited 1 second for page scroll animation
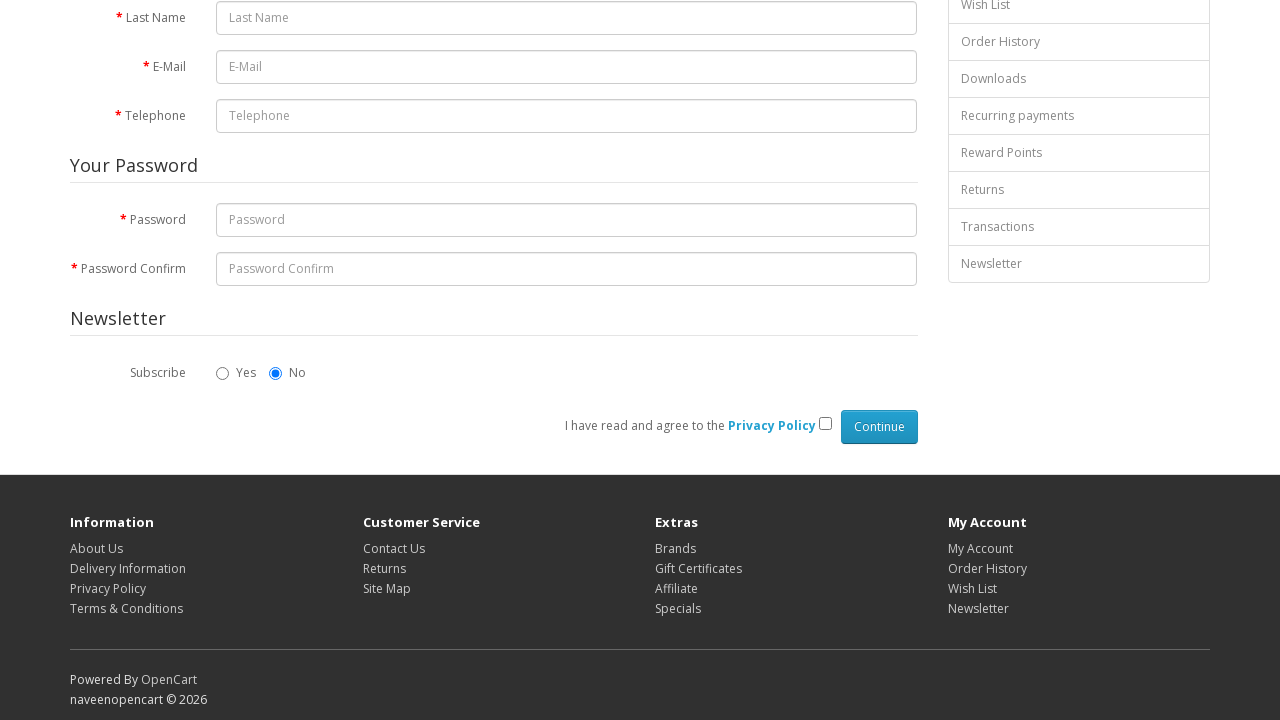

Pressed Control+Home to scroll to top of page
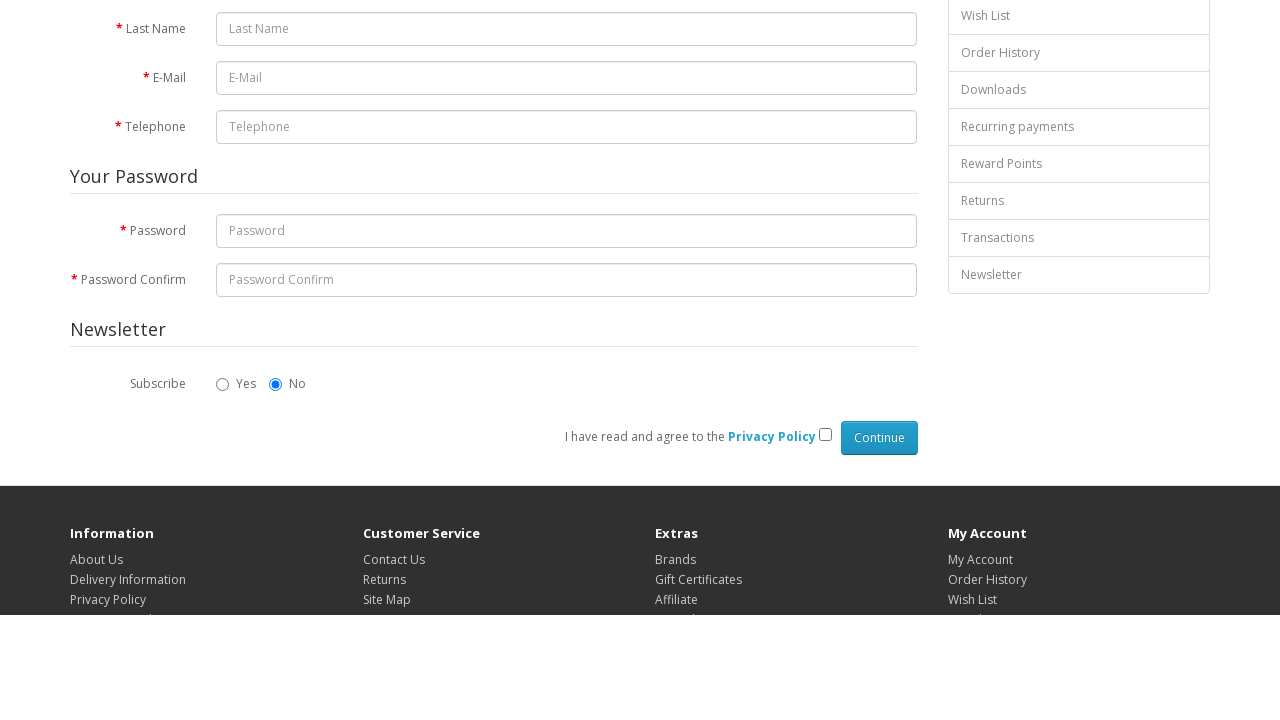

Waited 1 second for page scroll animation
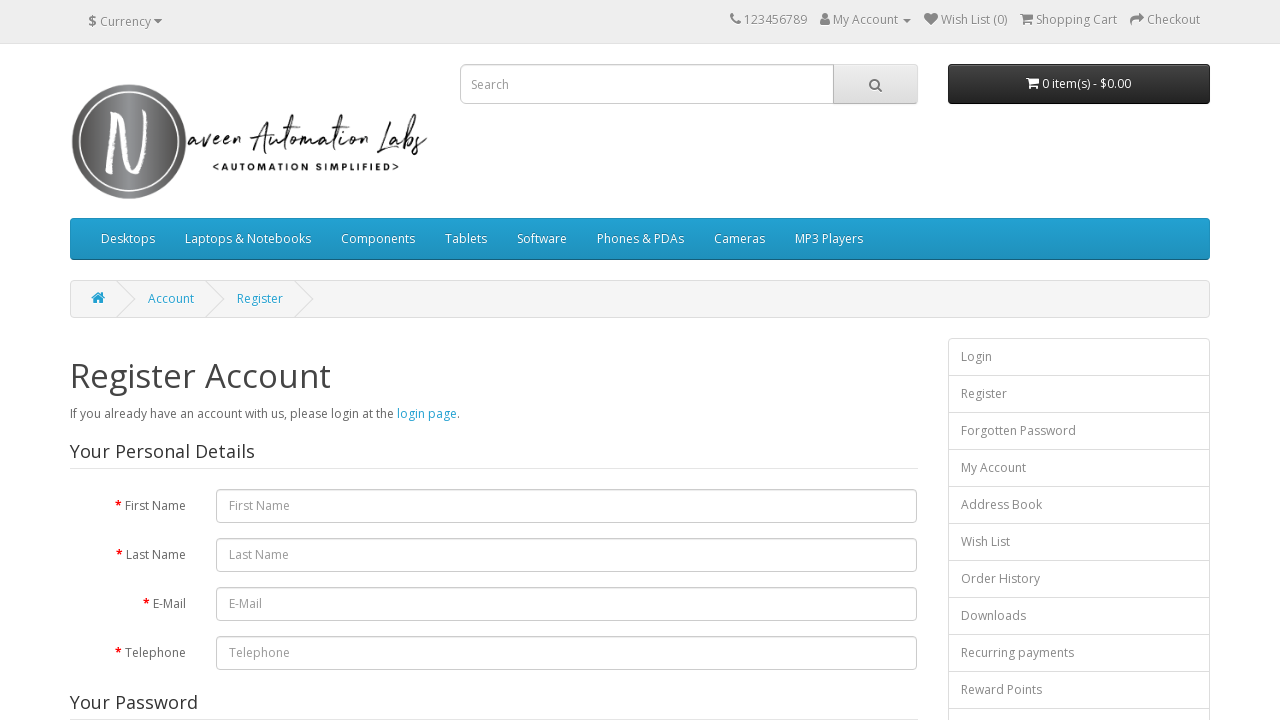

Located 'My Account' link element
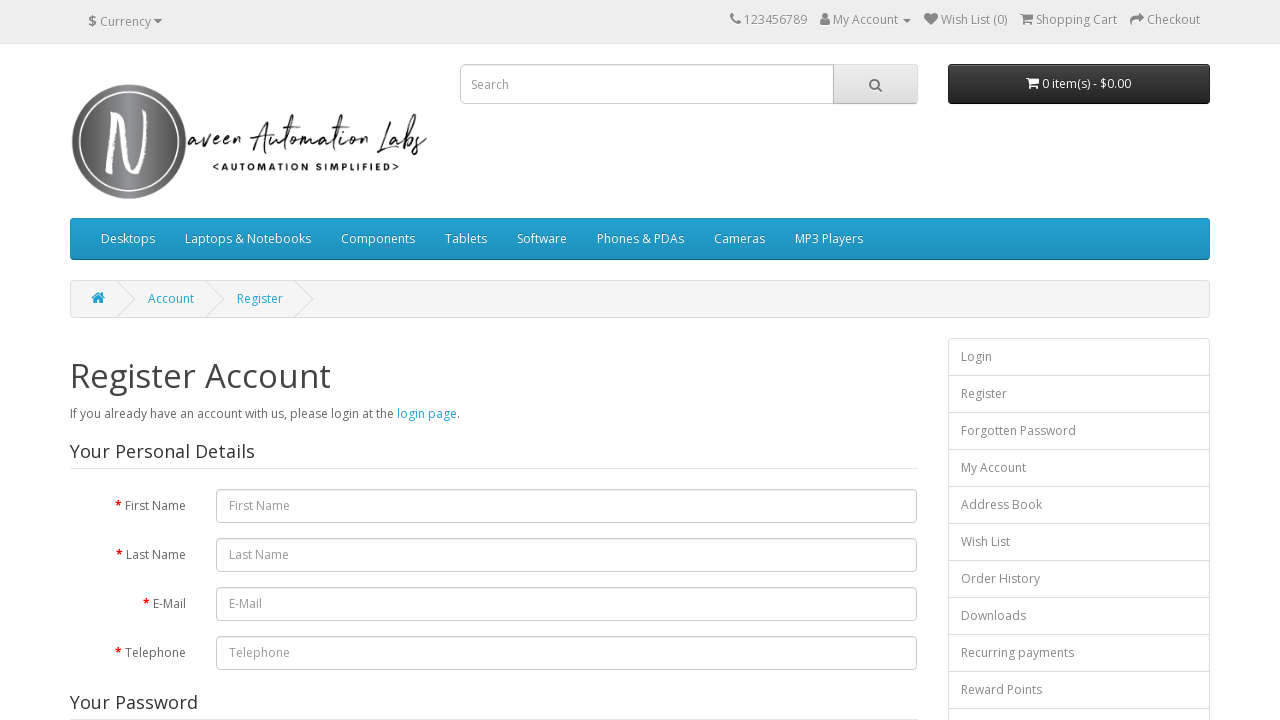

Scrolled 'My Account' link into view
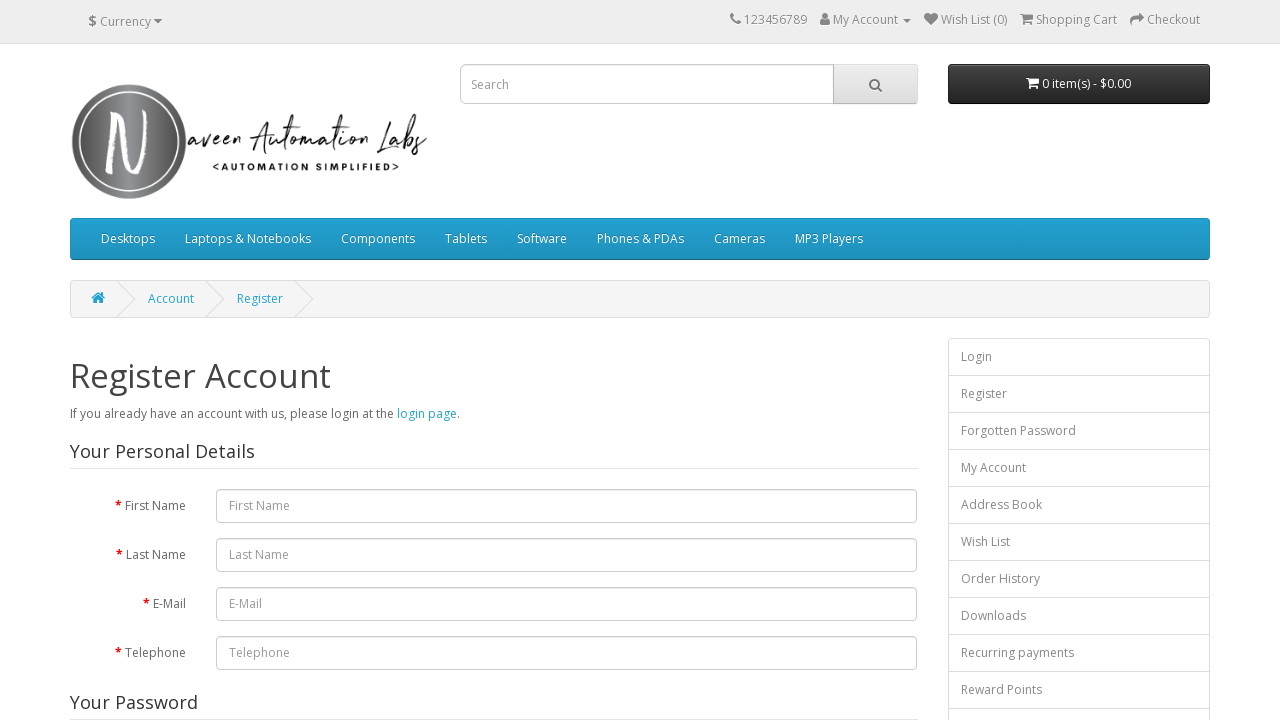

Clicked on 'My Account' link at (866, 20) on internal:text="My Account"i >> nth=0
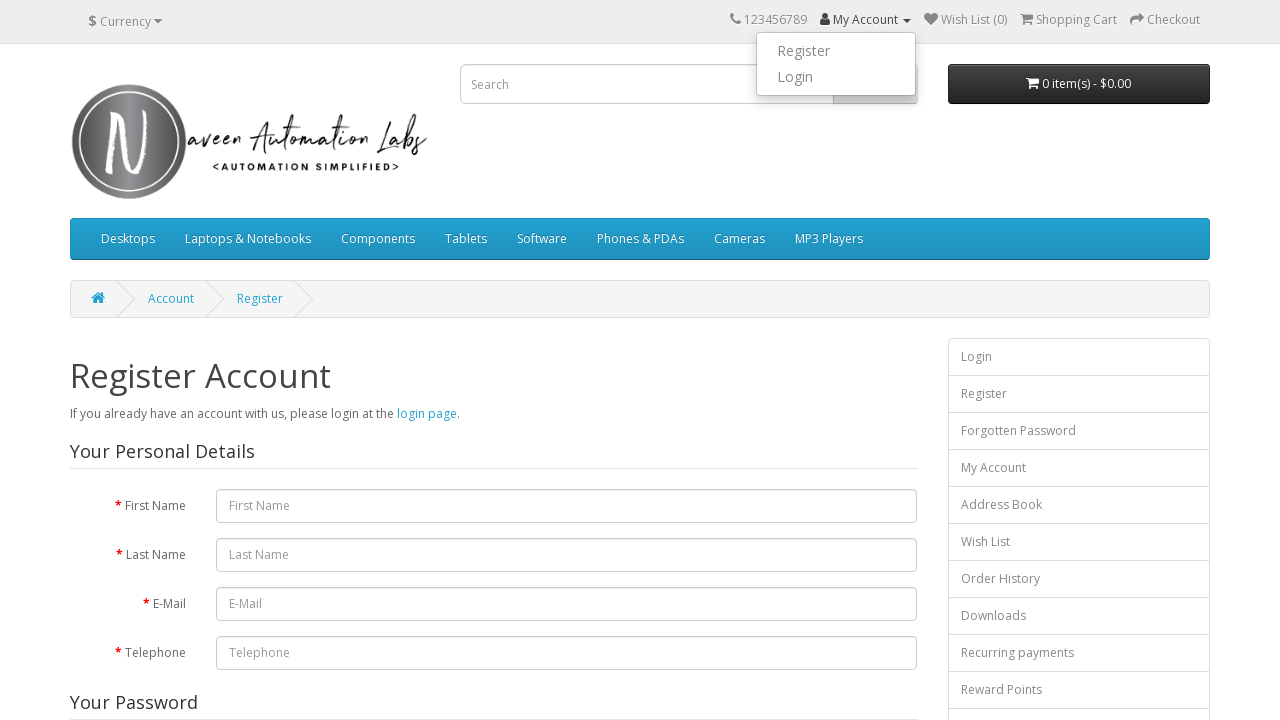

Waited 1 second after clicking 'My Account' link
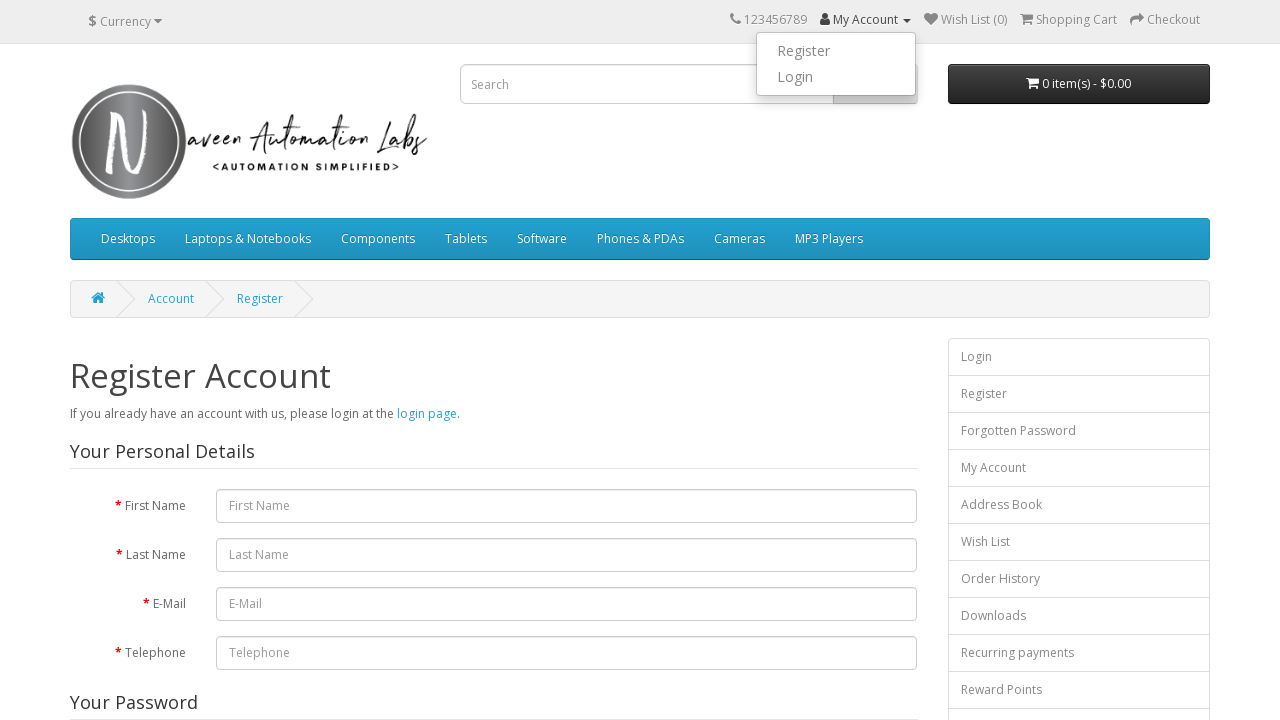

Pressed Control+F5 to refresh page
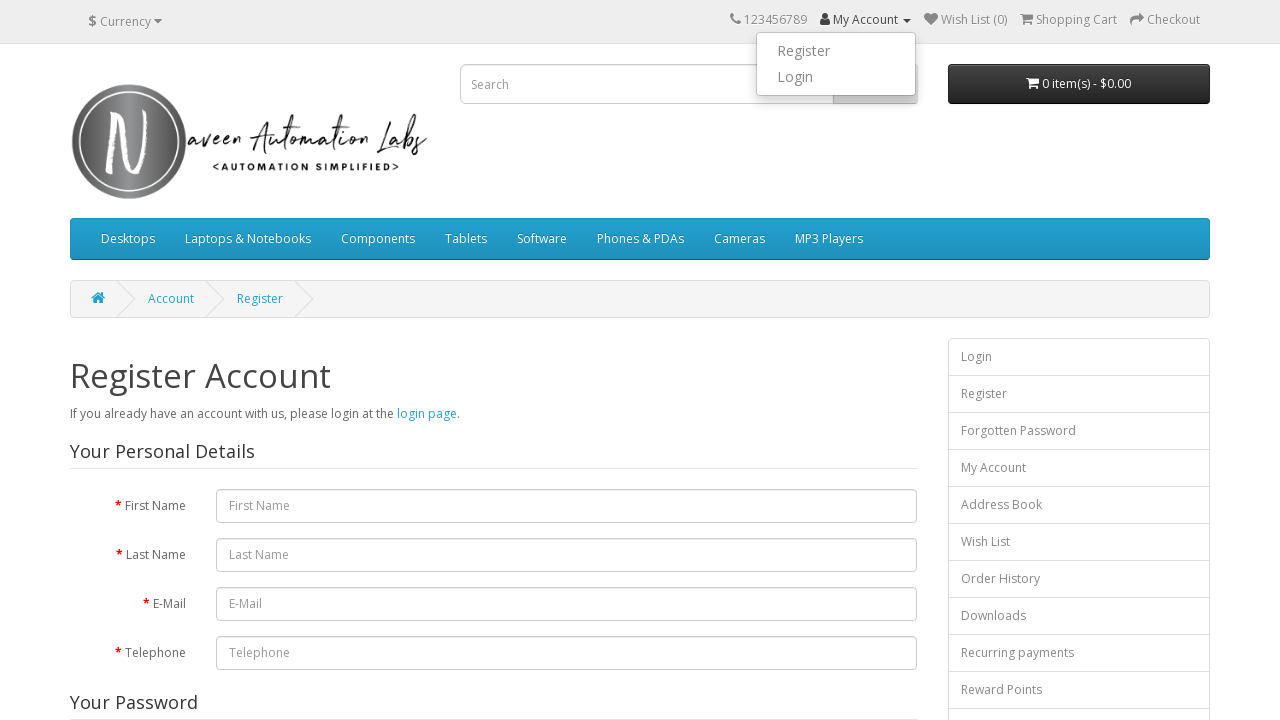

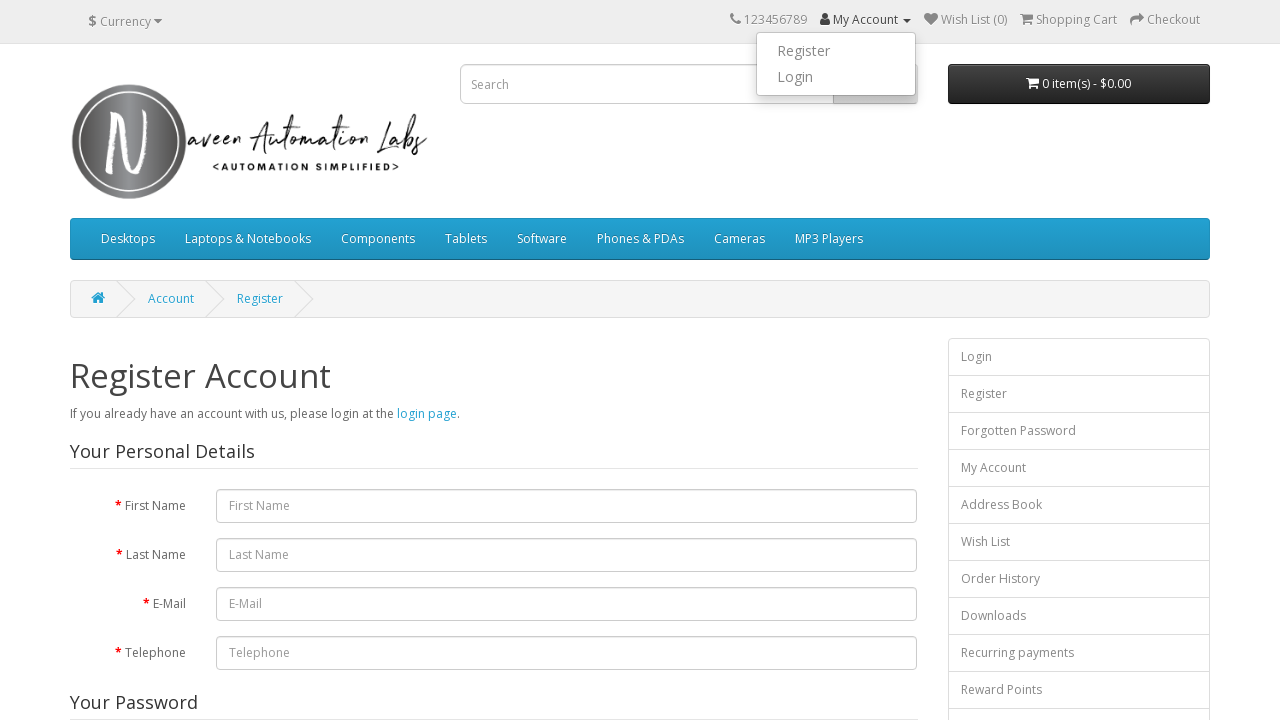